Tests drag and drop functionality on jQueryUI demo page by dragging an element and dropping it onto a target element within an iframe

Starting URL: https://jqueryui.com/droppable/

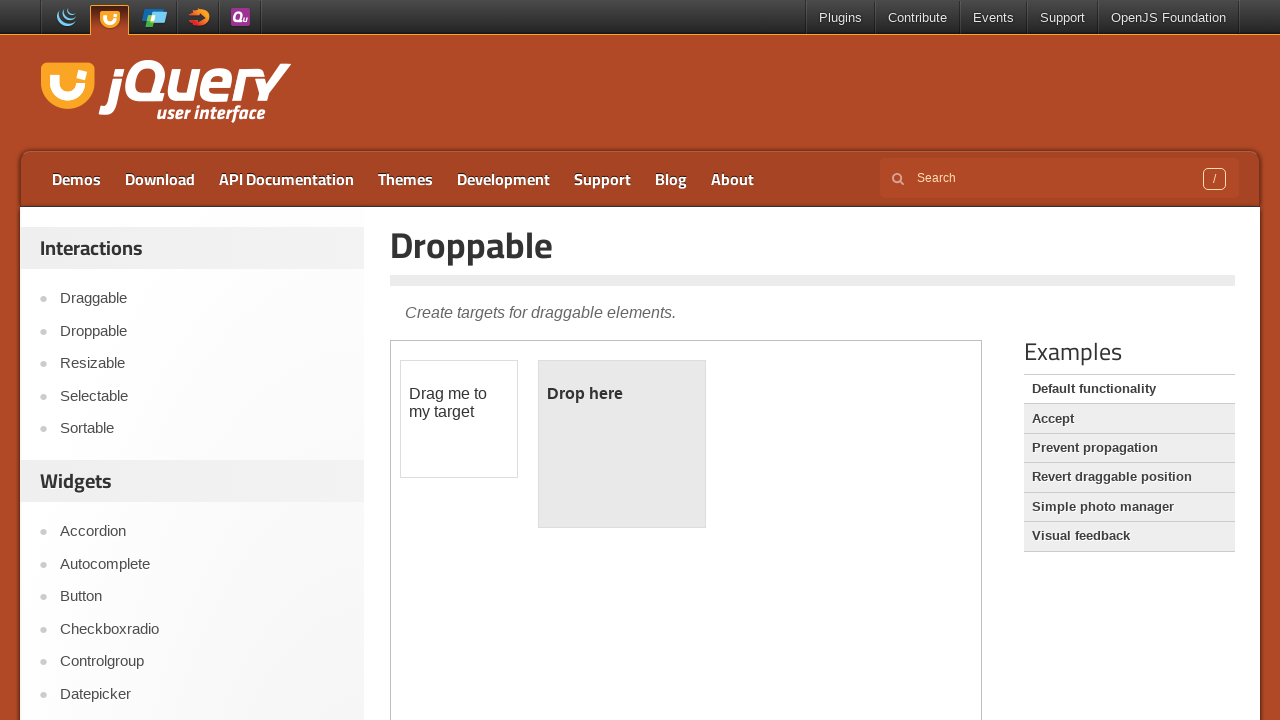

Located the demo iframe
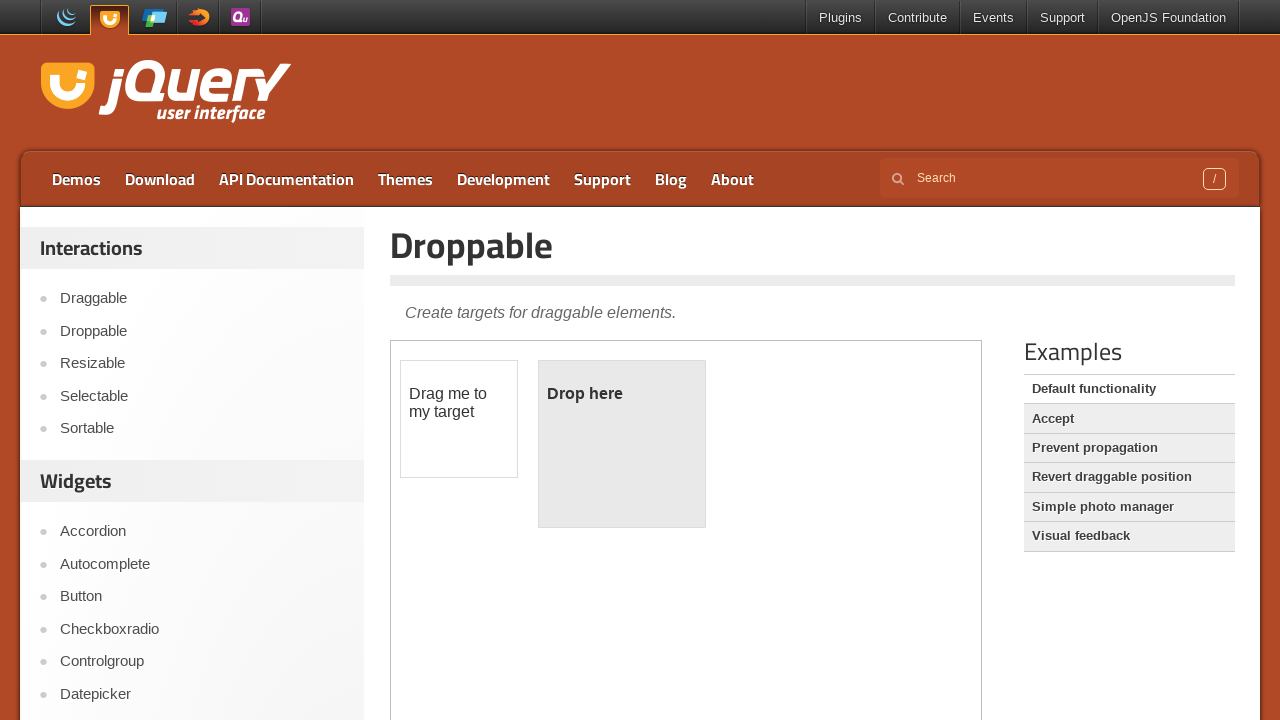

Located the draggable element
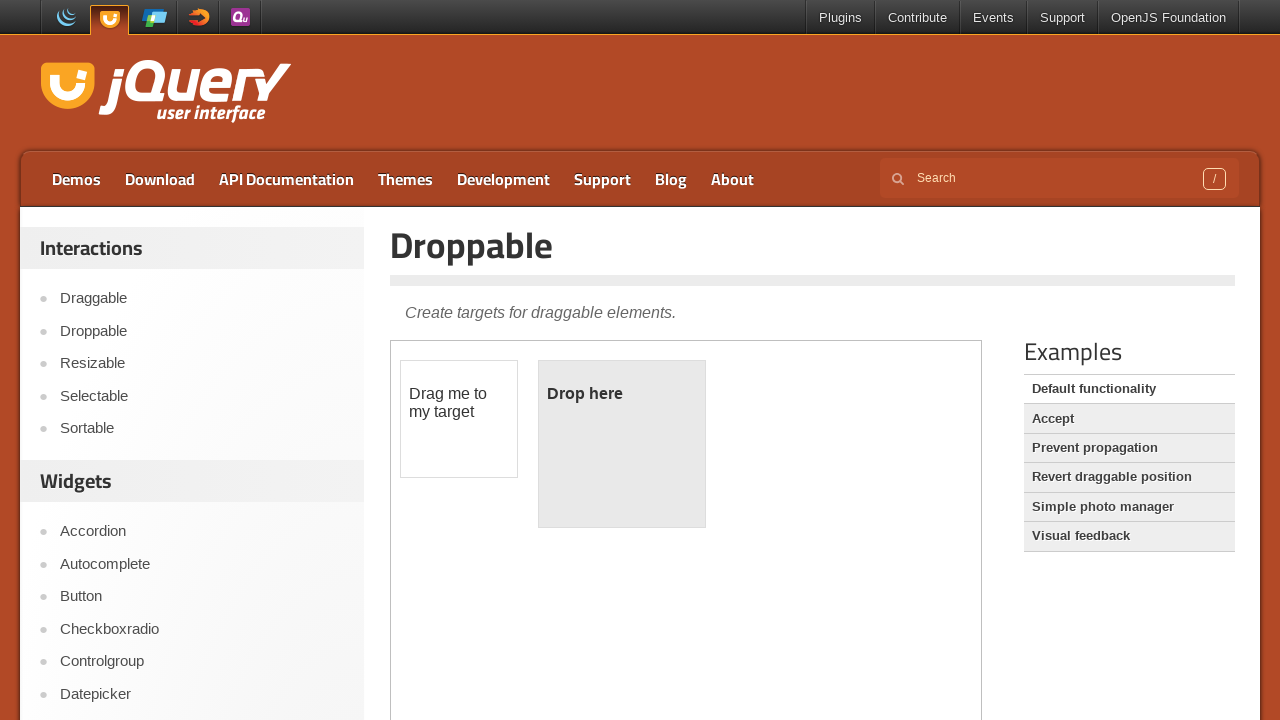

Located the droppable target element
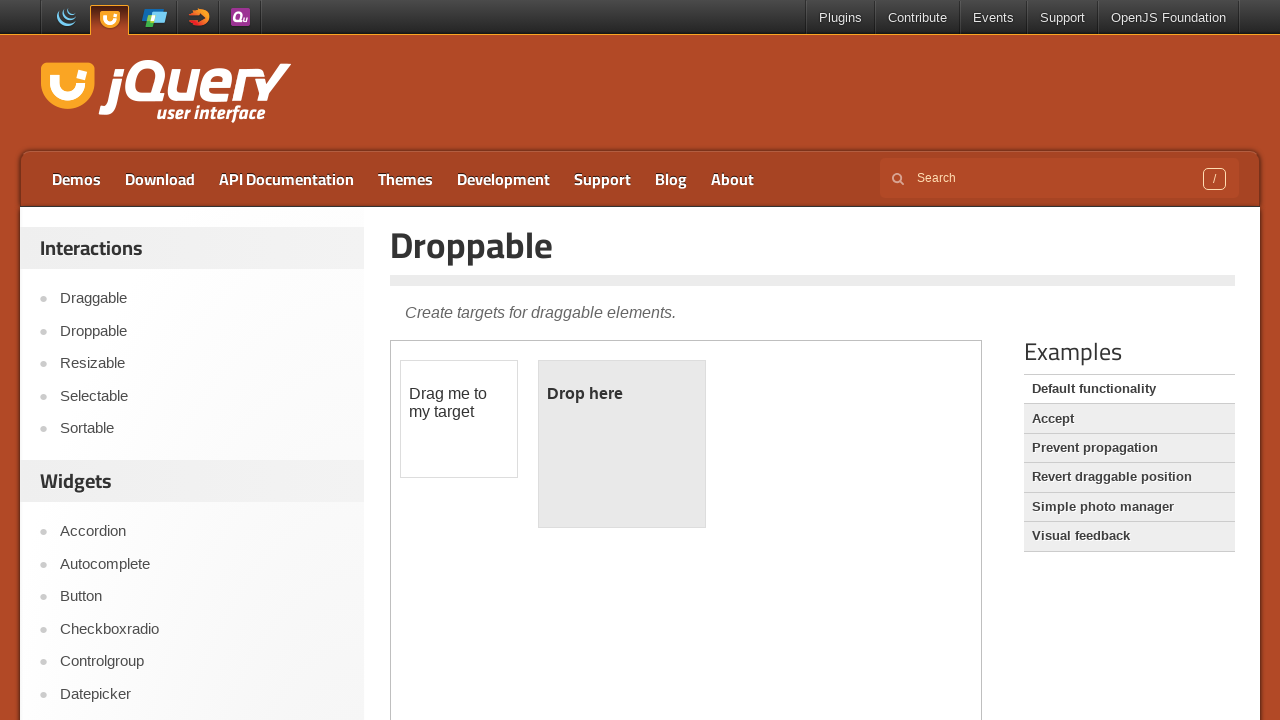

Dragged draggable element onto droppable target at (622, 444)
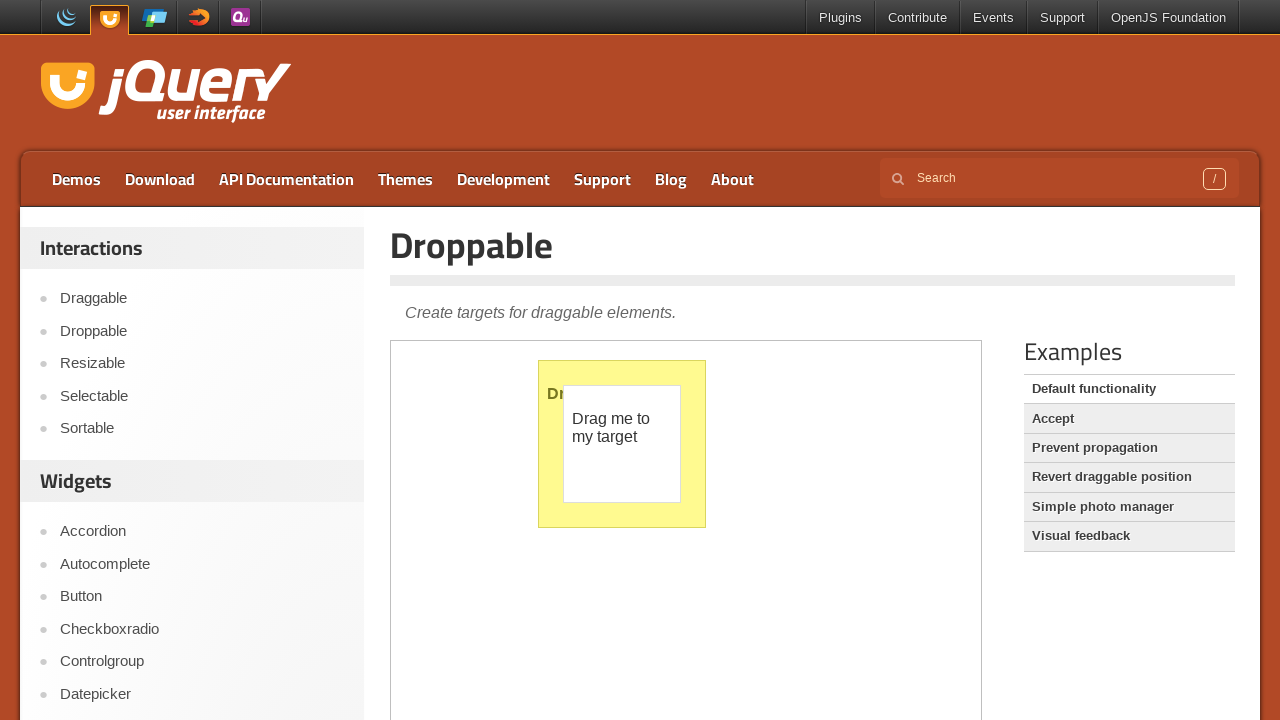

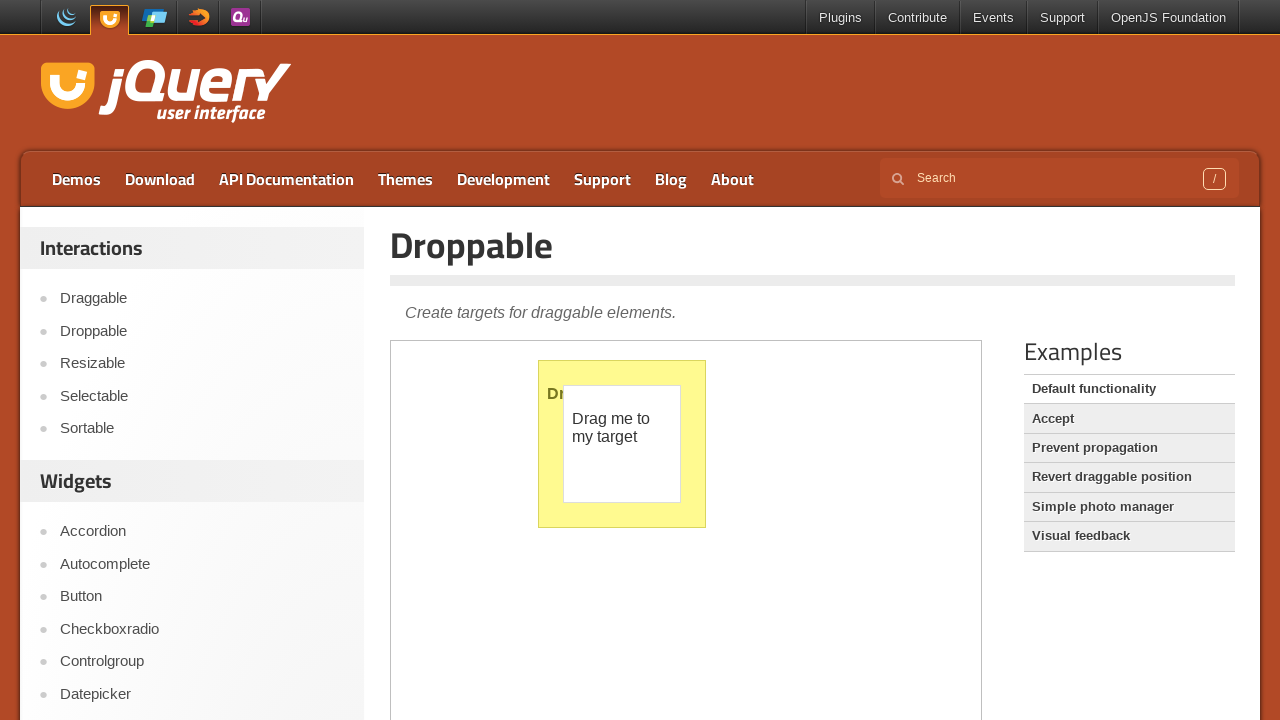